Tests opening a new browser window by navigating to a website, opening a new window, navigating to a different page in that window, and verifying that two windows are open.

Starting URL: https://the-internet.herokuapp.com

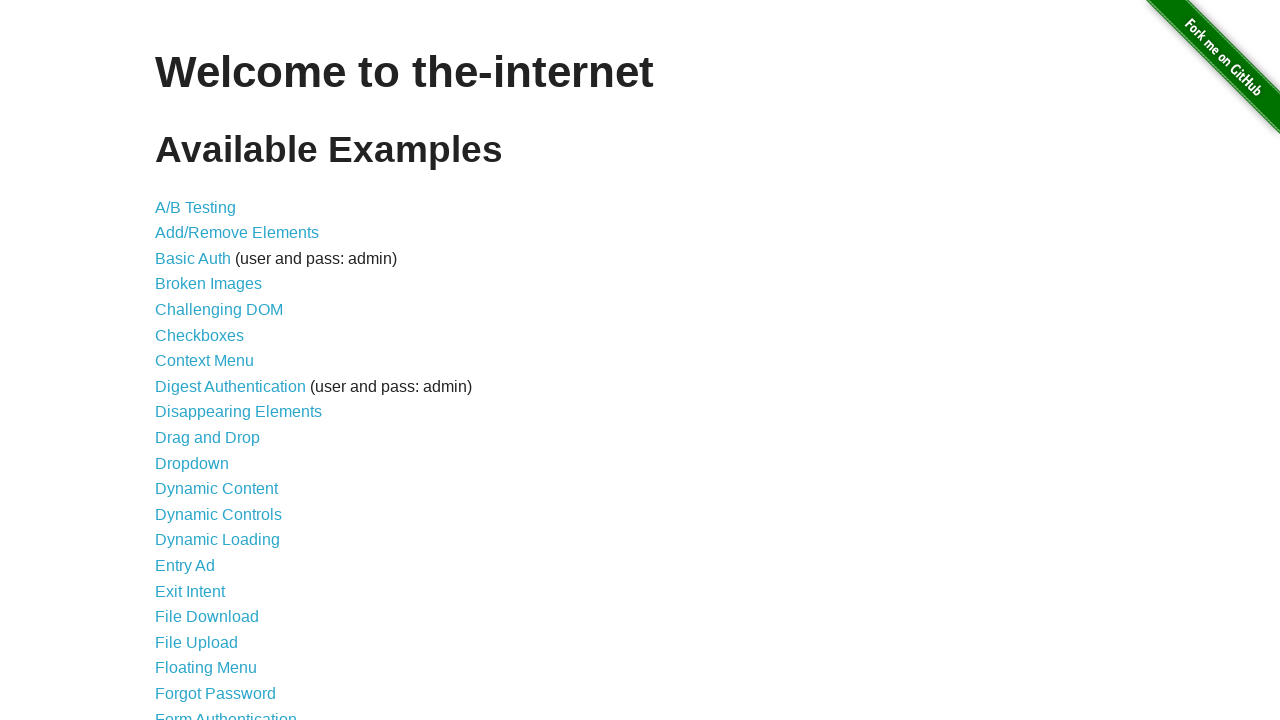

Opened a new browser window
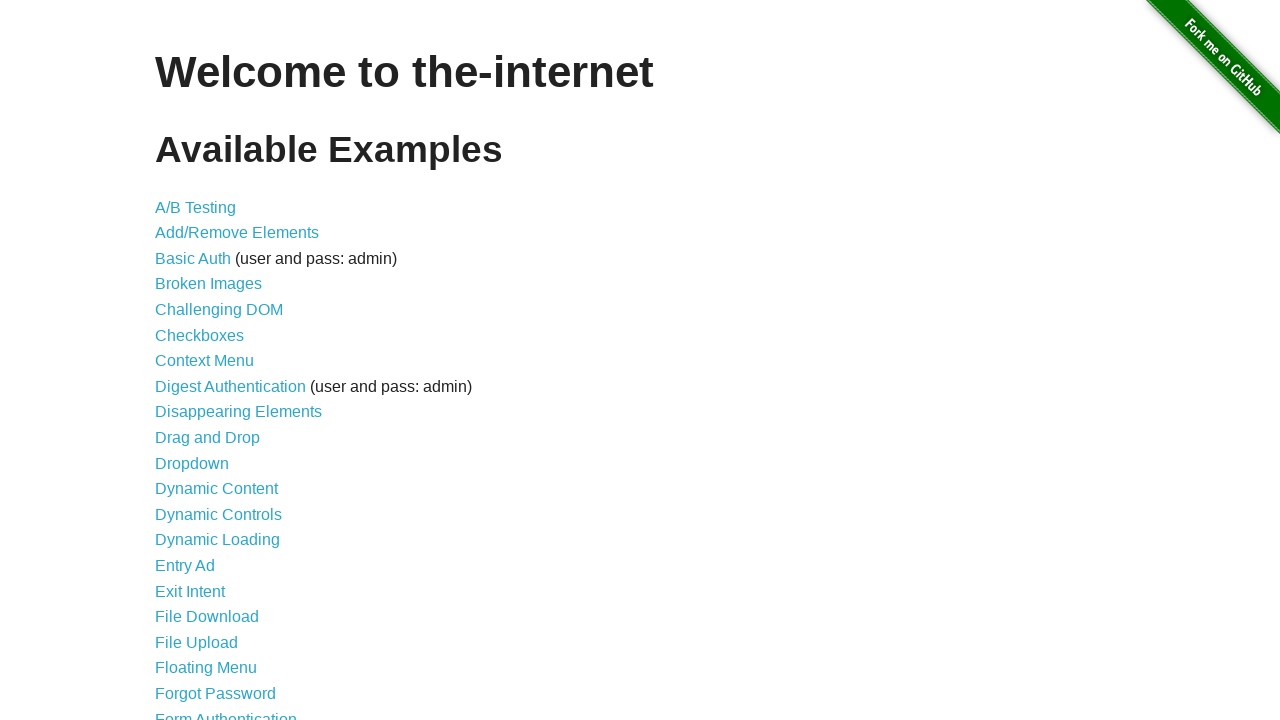

Navigated new window to typos page
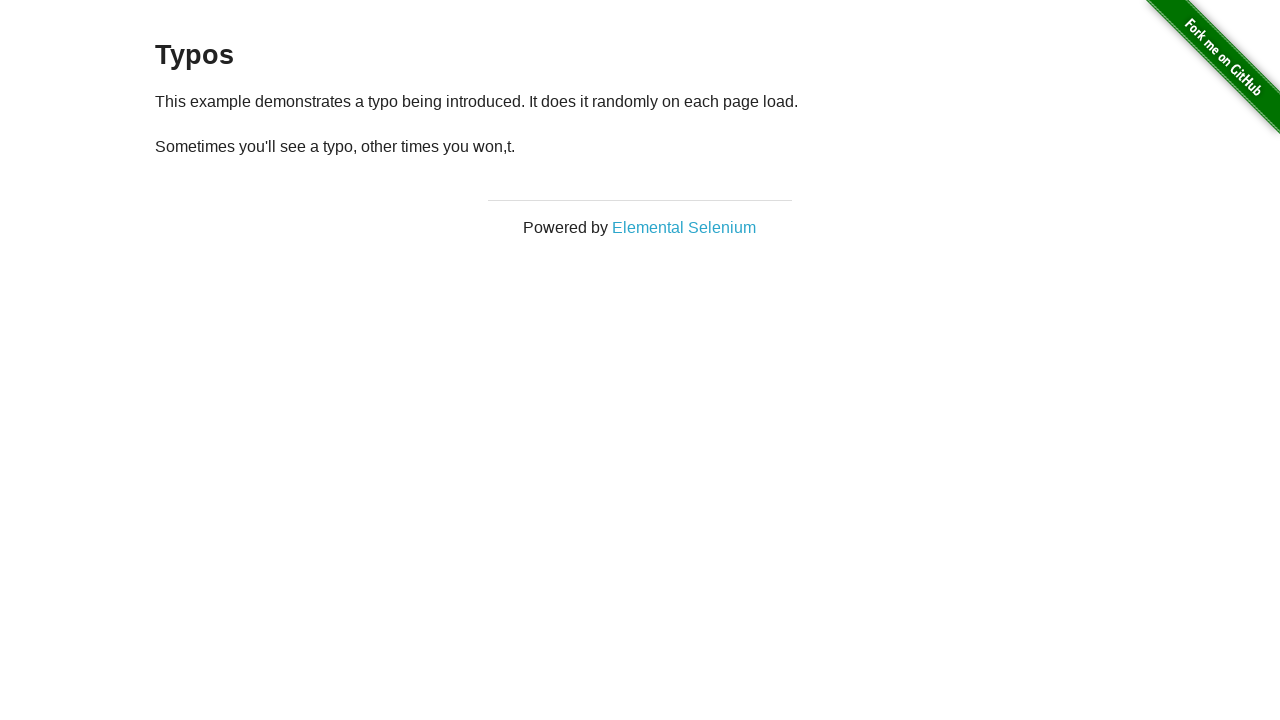

Verified that 2 windows are open
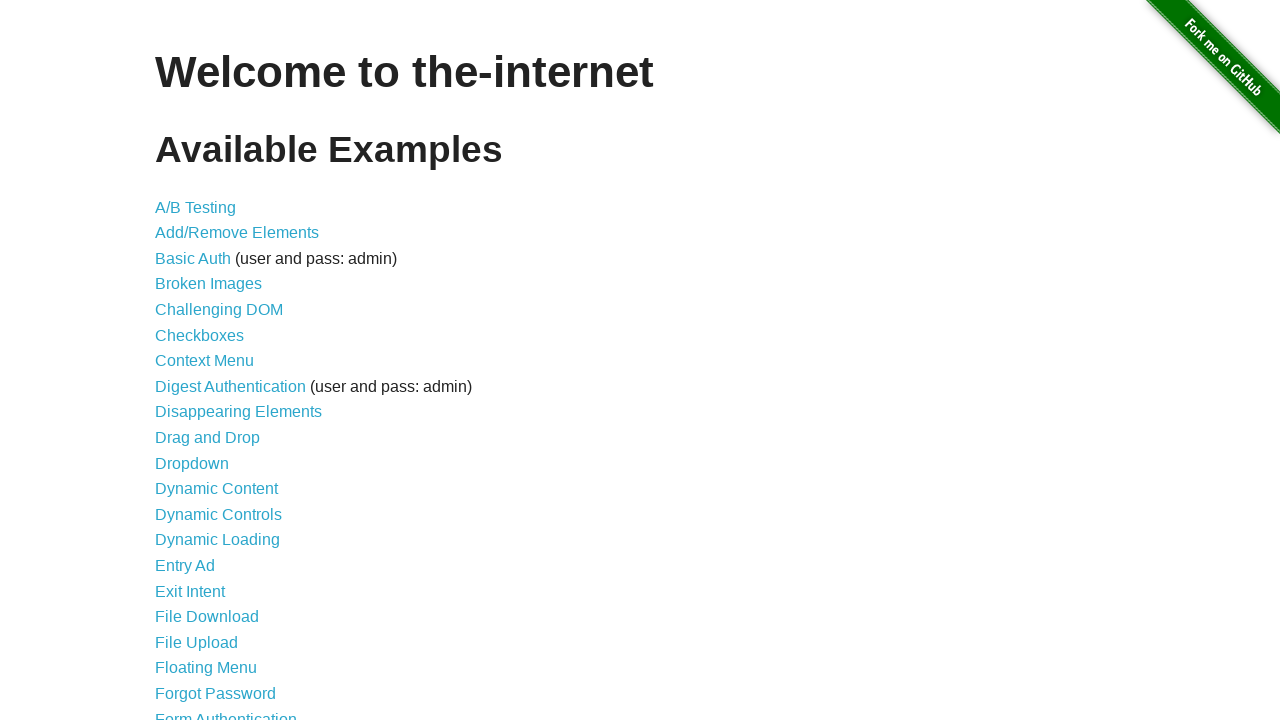

Assertion passed: 2 windows are open
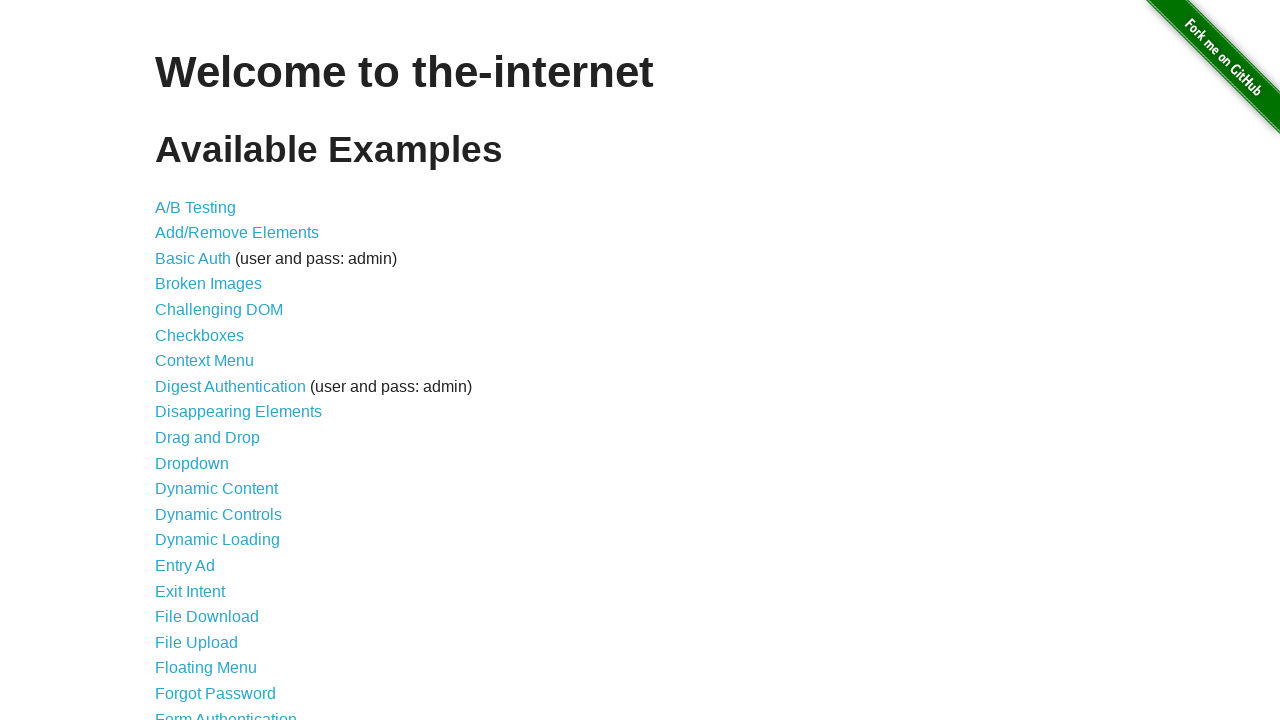

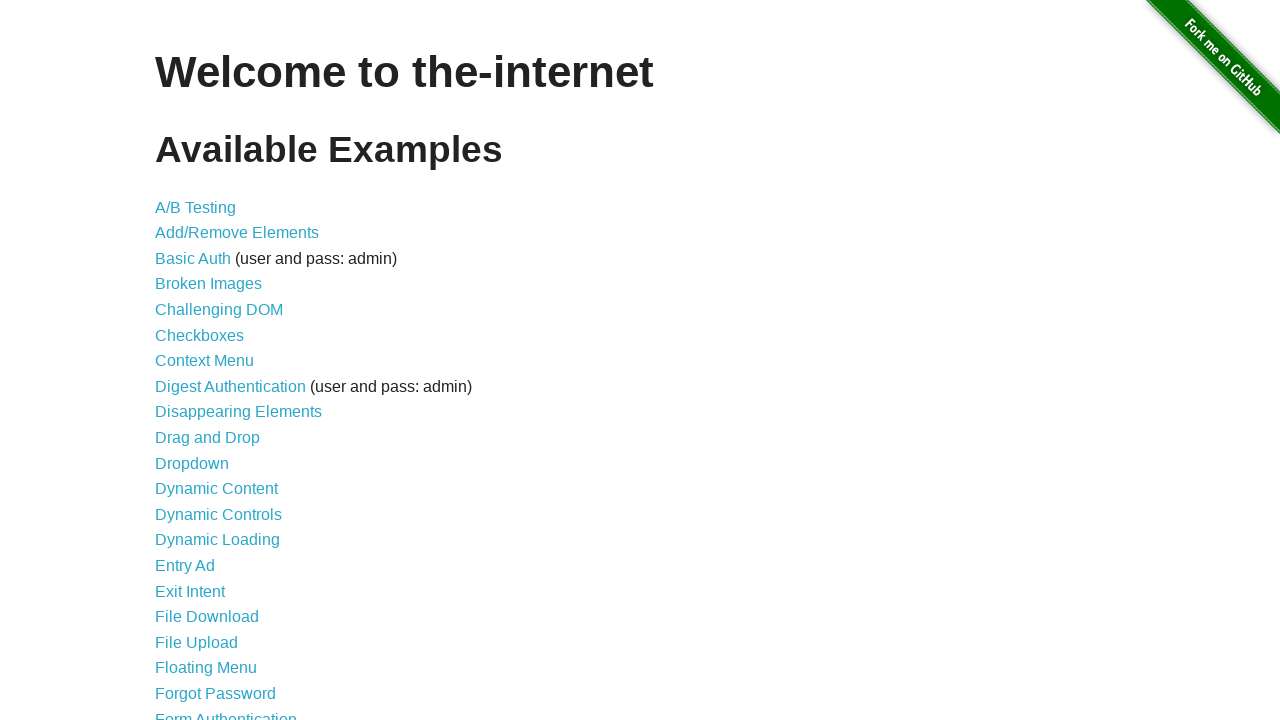